Tests a quantity range input field by sequentially entering values 1 through 5, clearing the field between each entry to verify the input accepts different numeric values.

Starting URL: https://trytestingthis.netlify.app/

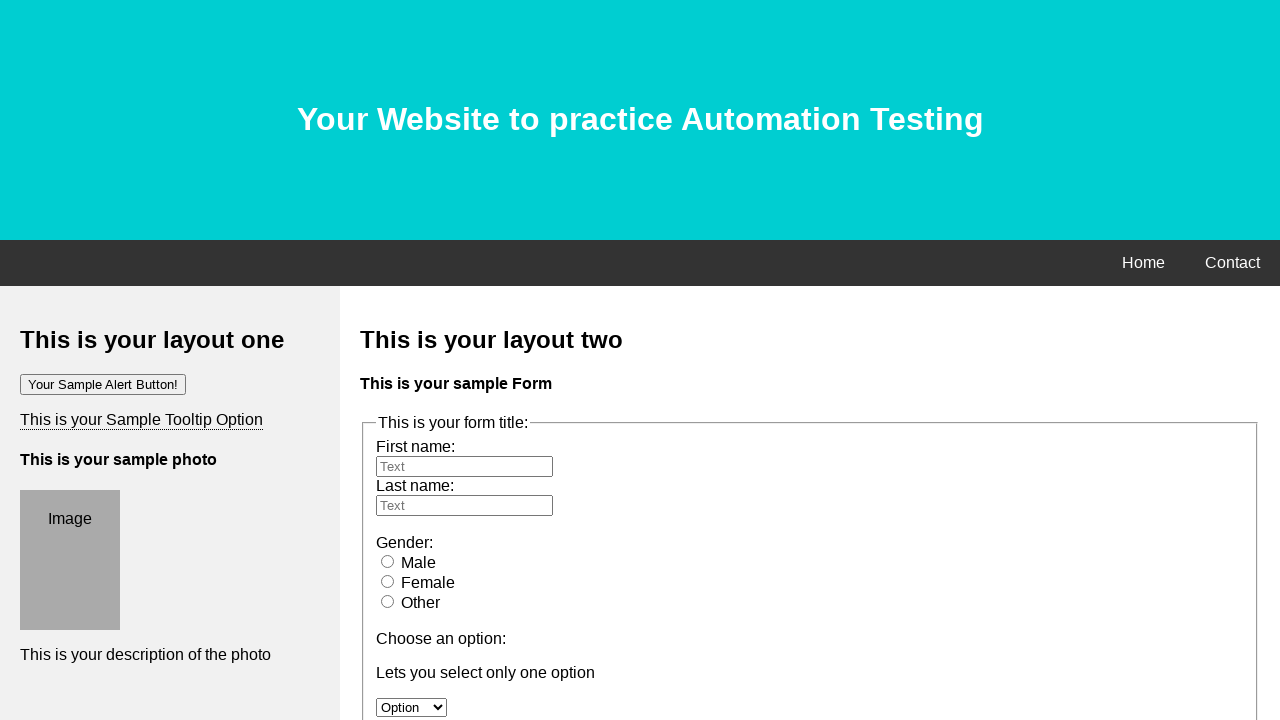

Filled quantity field with value 1 on #quantity
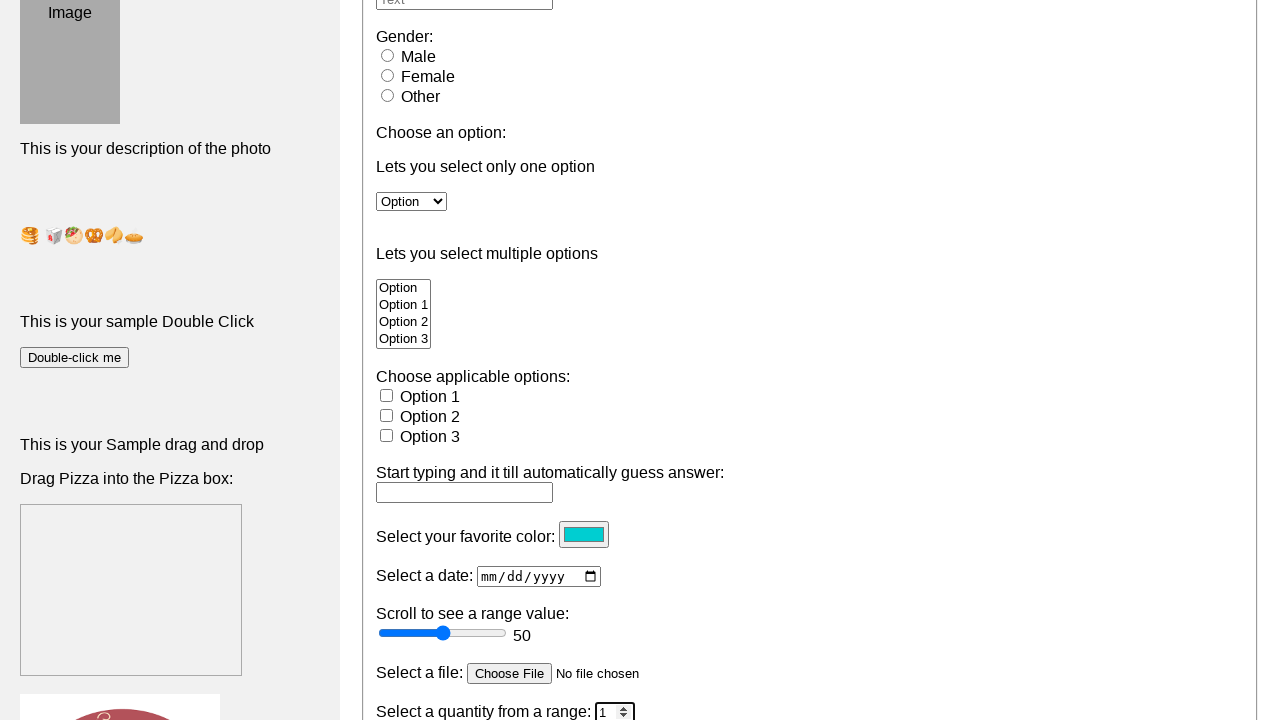

Waited 500ms for value 1 to be processed
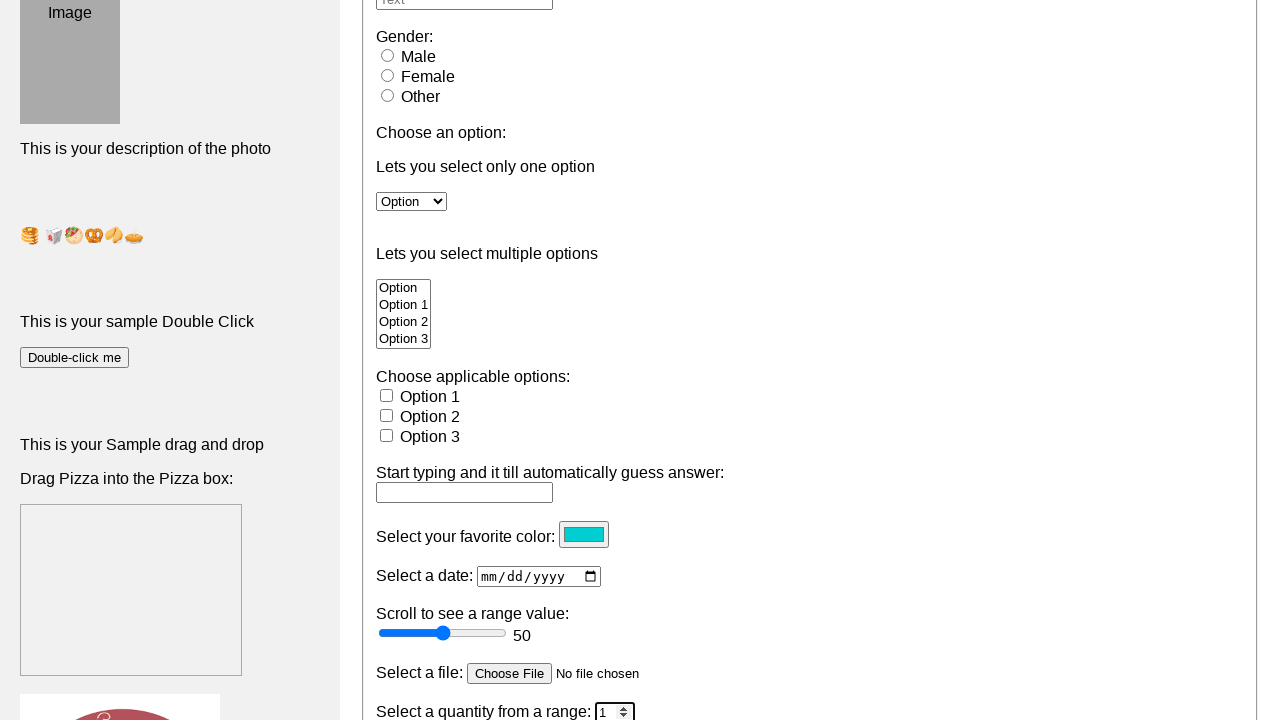

Cleared quantity field on #quantity
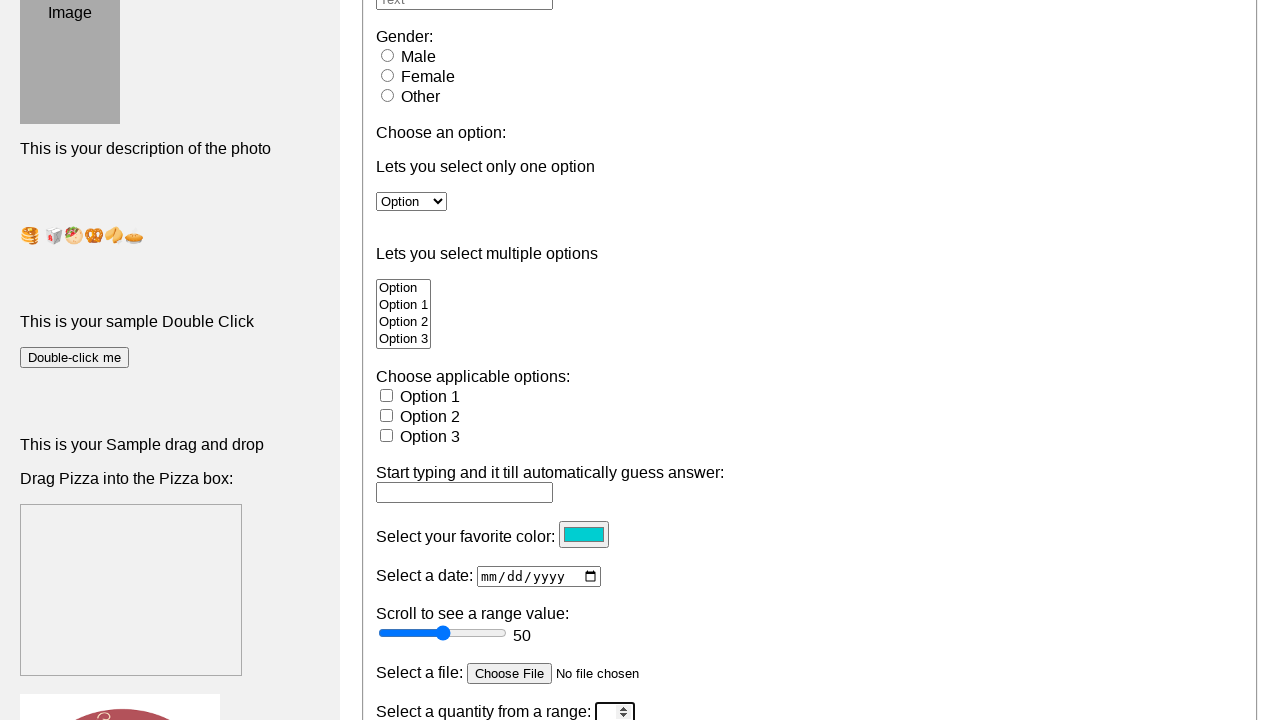

Filled quantity field with value 2 on #quantity
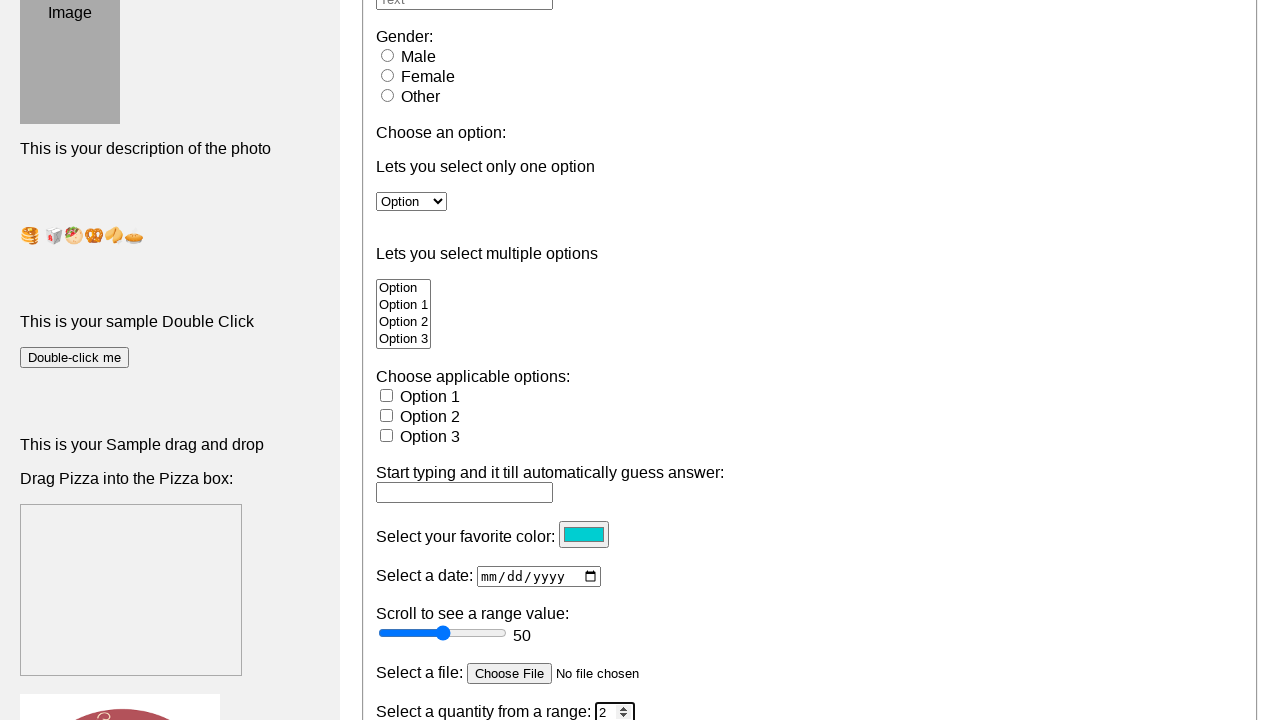

Waited 500ms for value 2 to be processed
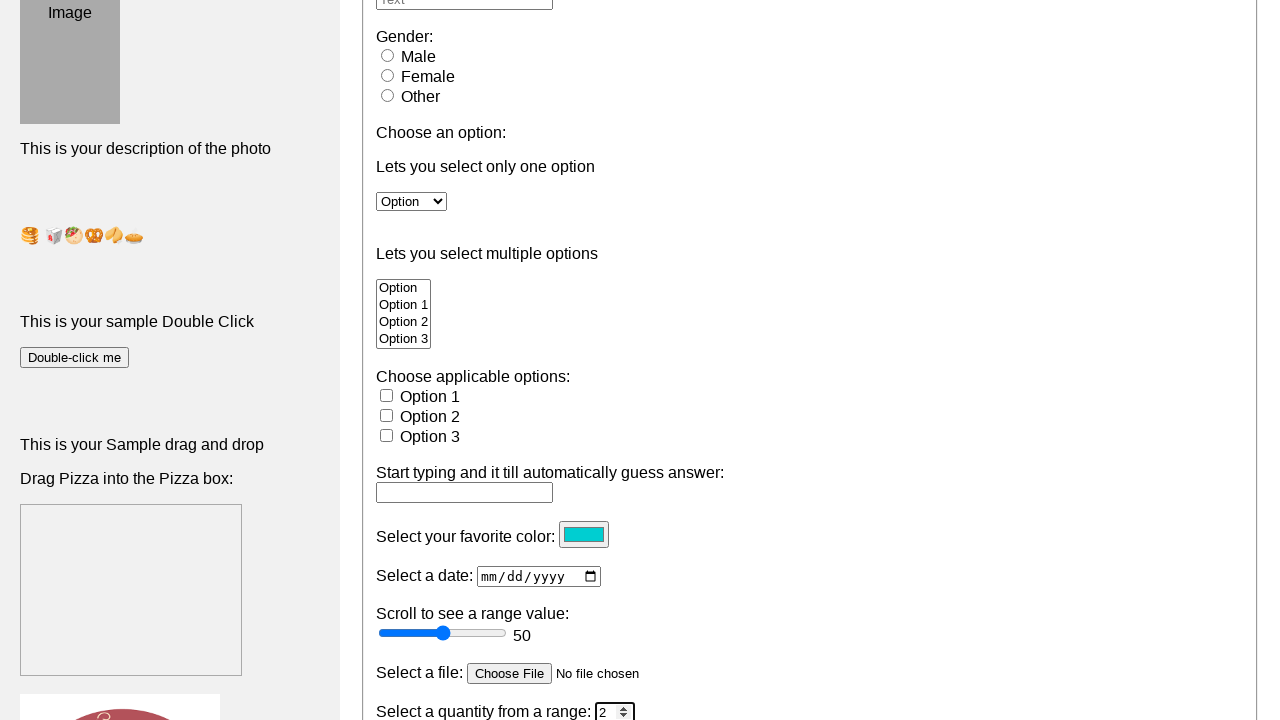

Cleared quantity field on #quantity
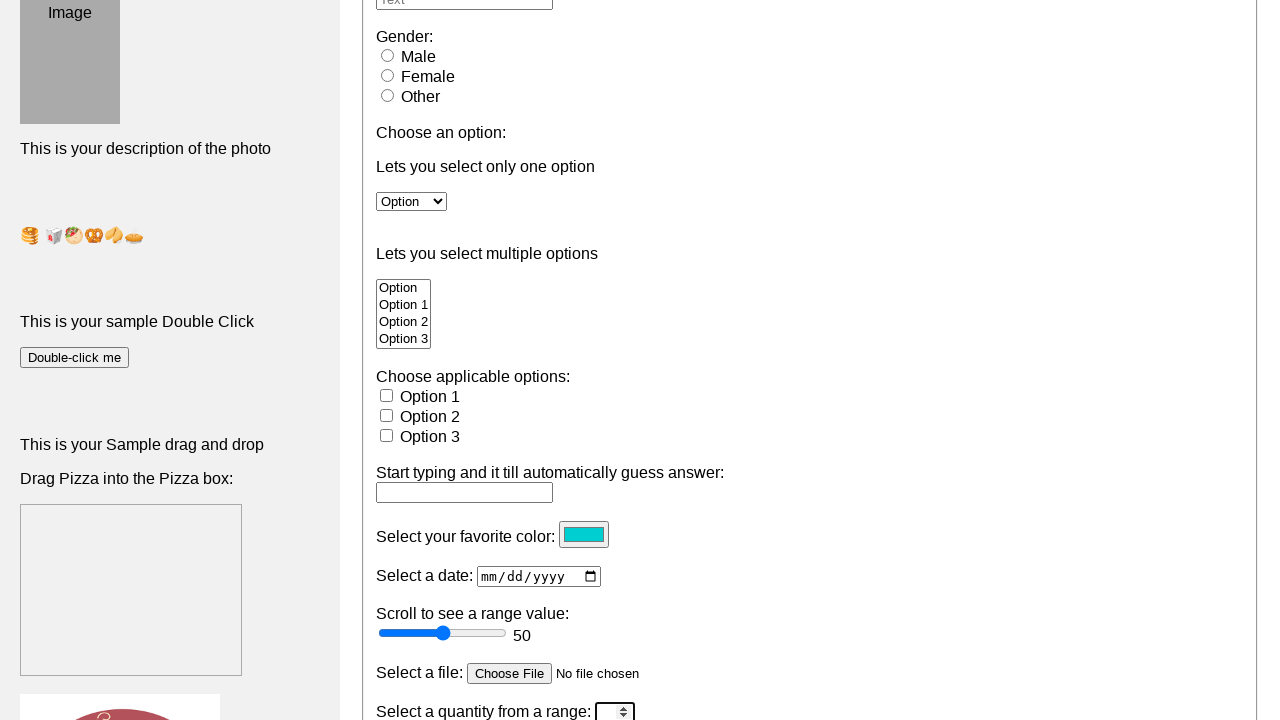

Filled quantity field with value 3 on #quantity
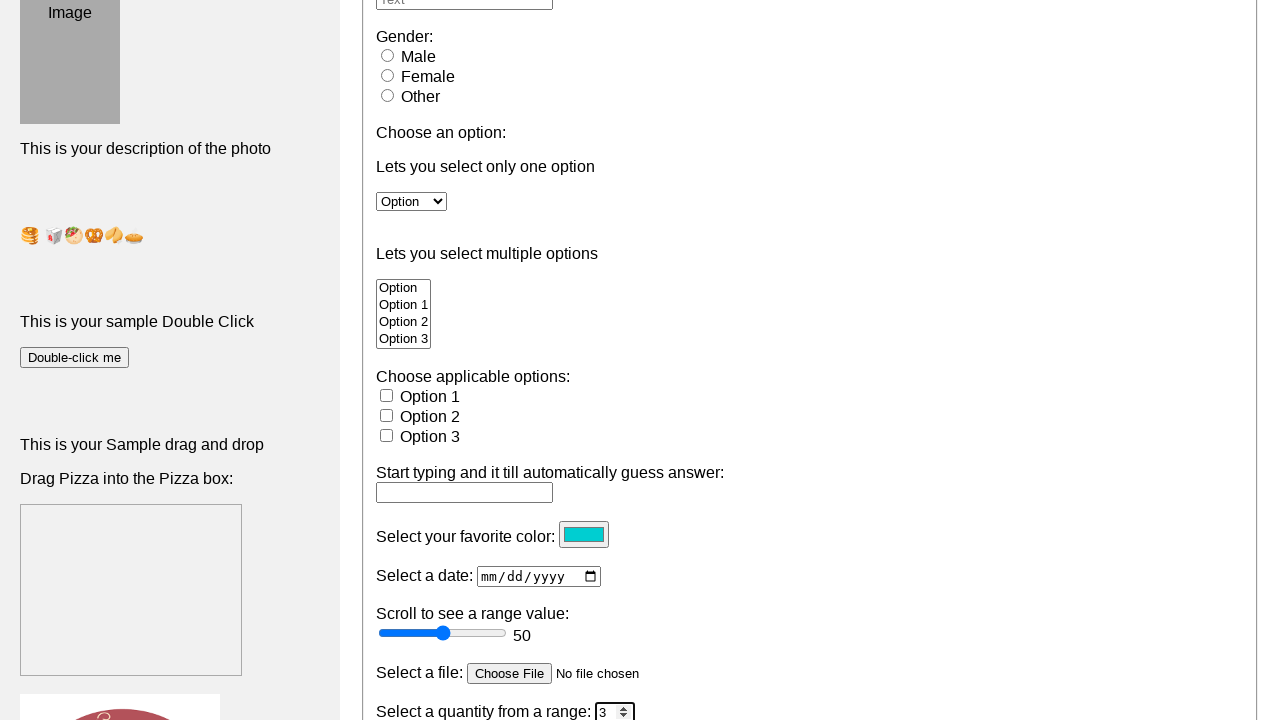

Waited 500ms for value 3 to be processed
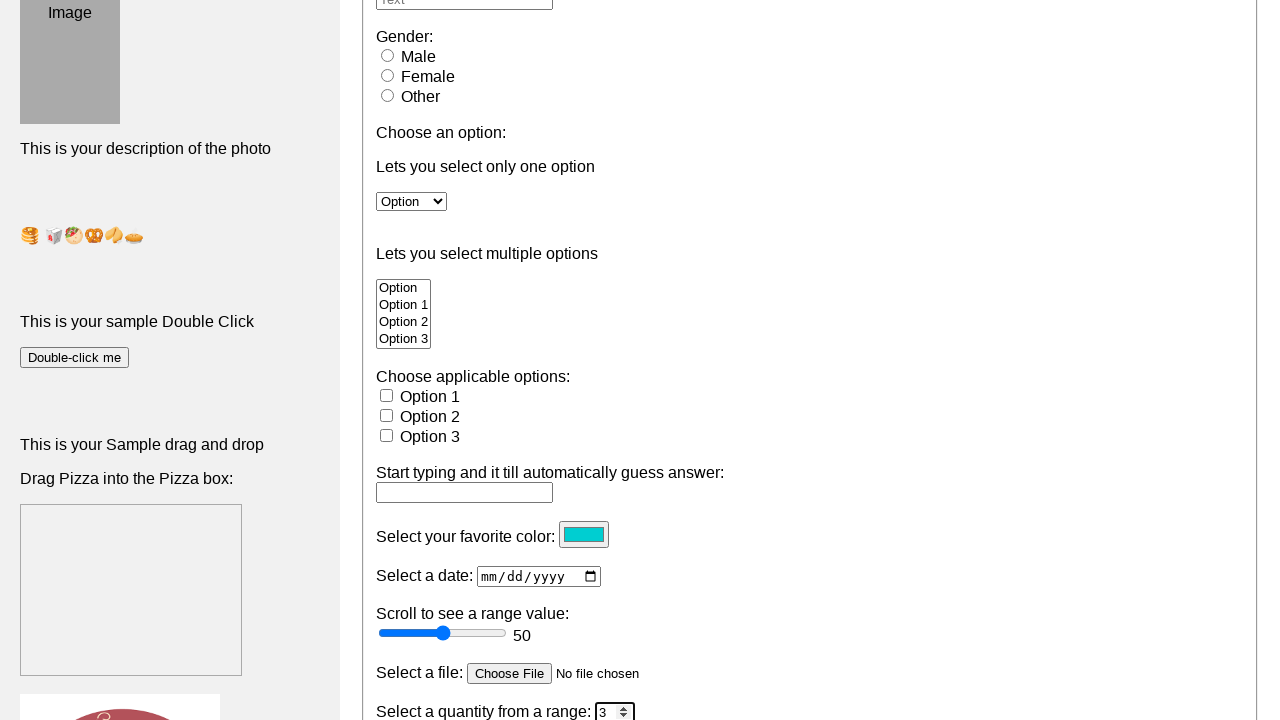

Cleared quantity field on #quantity
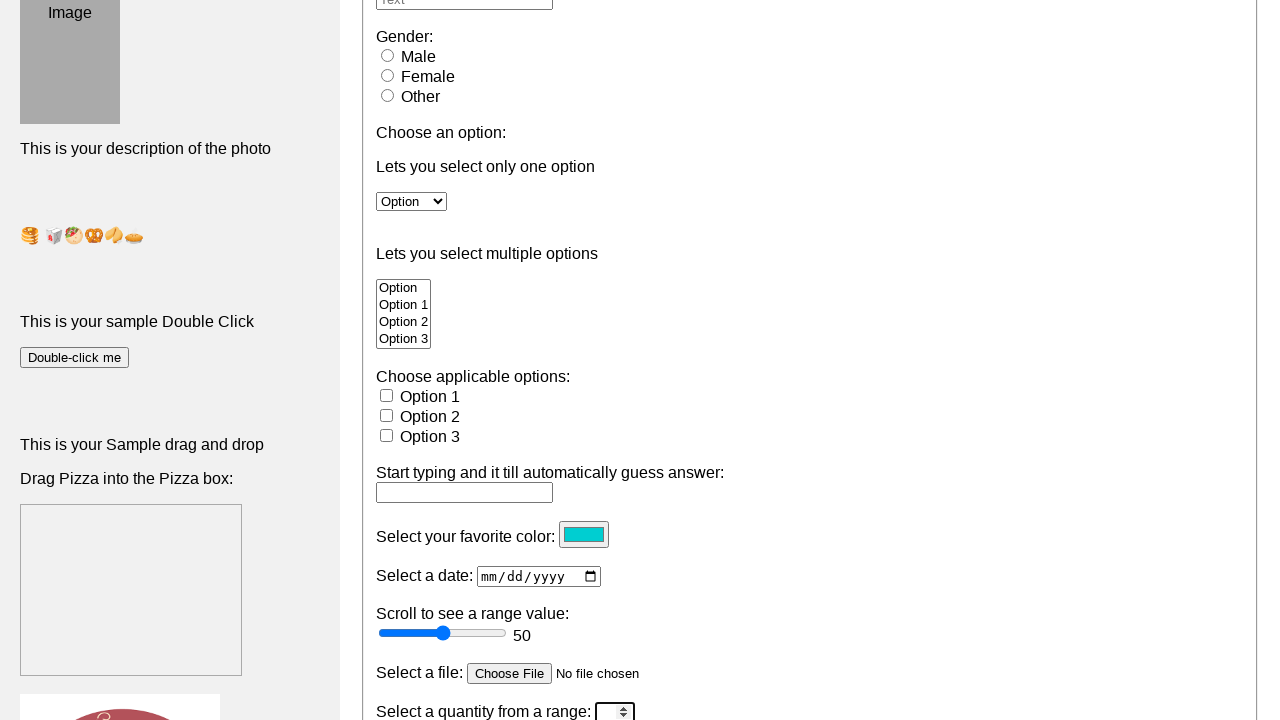

Filled quantity field with value 4 on #quantity
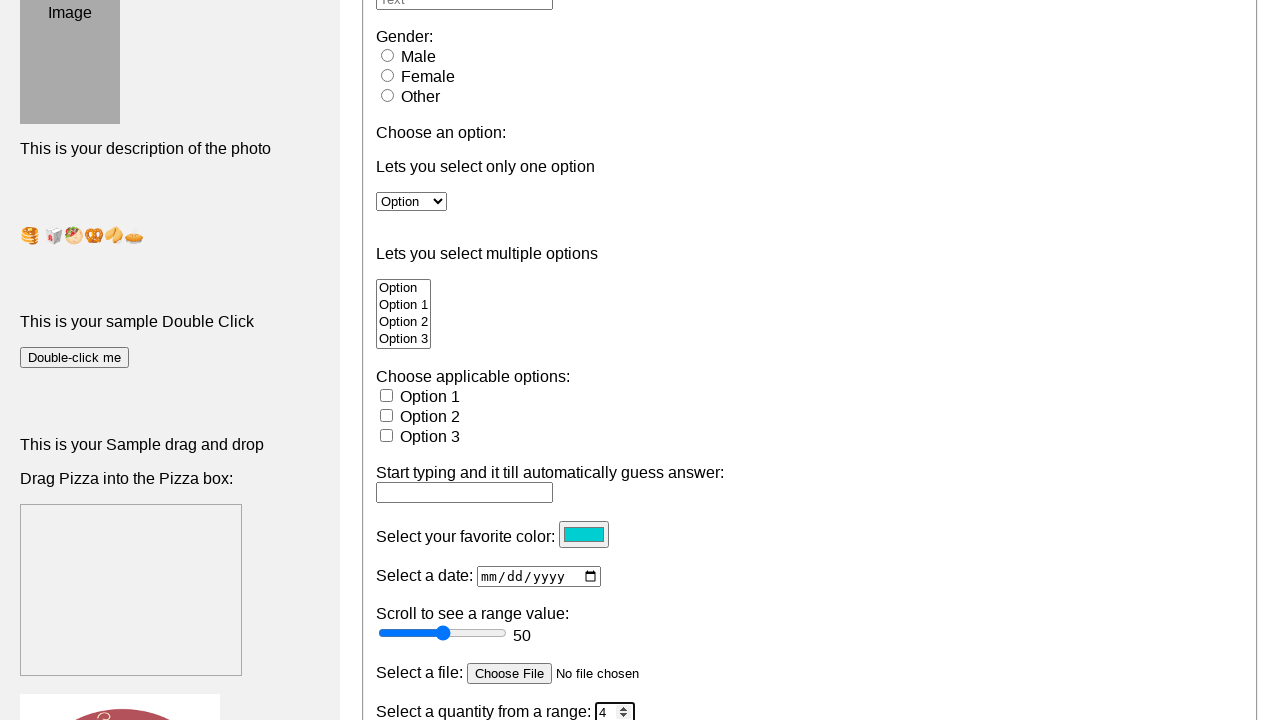

Waited 500ms for value 4 to be processed
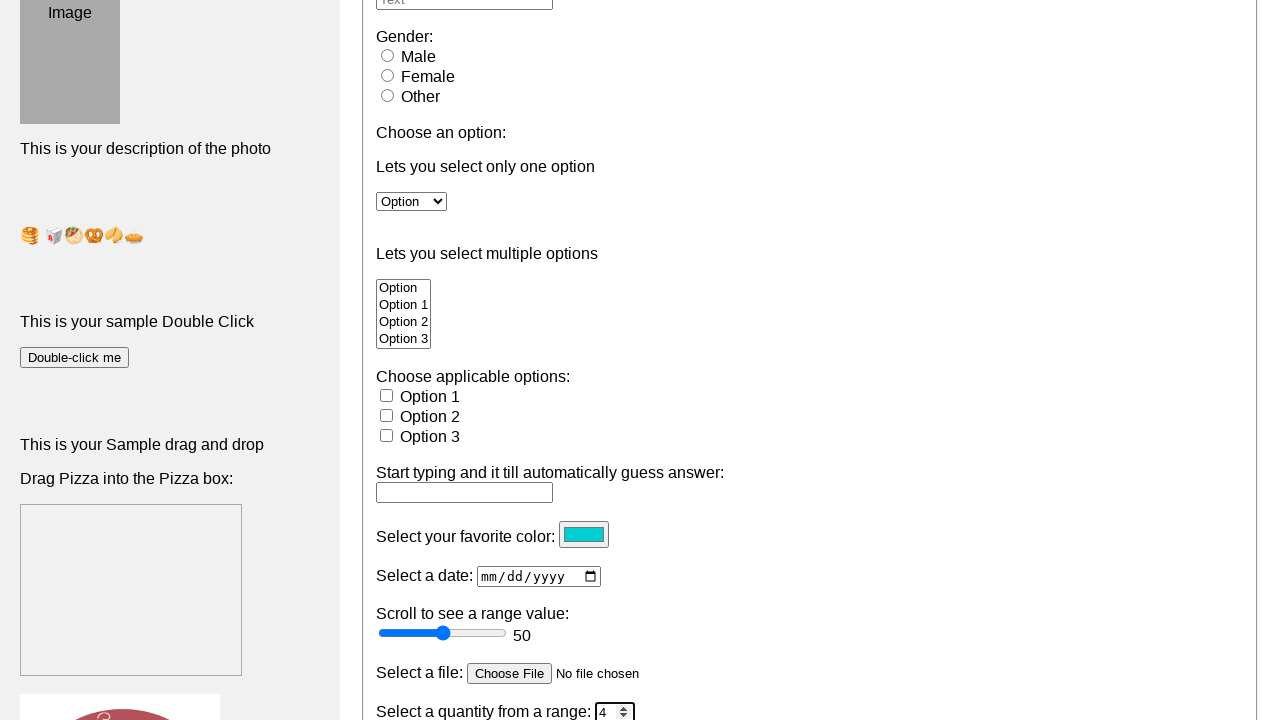

Cleared quantity field on #quantity
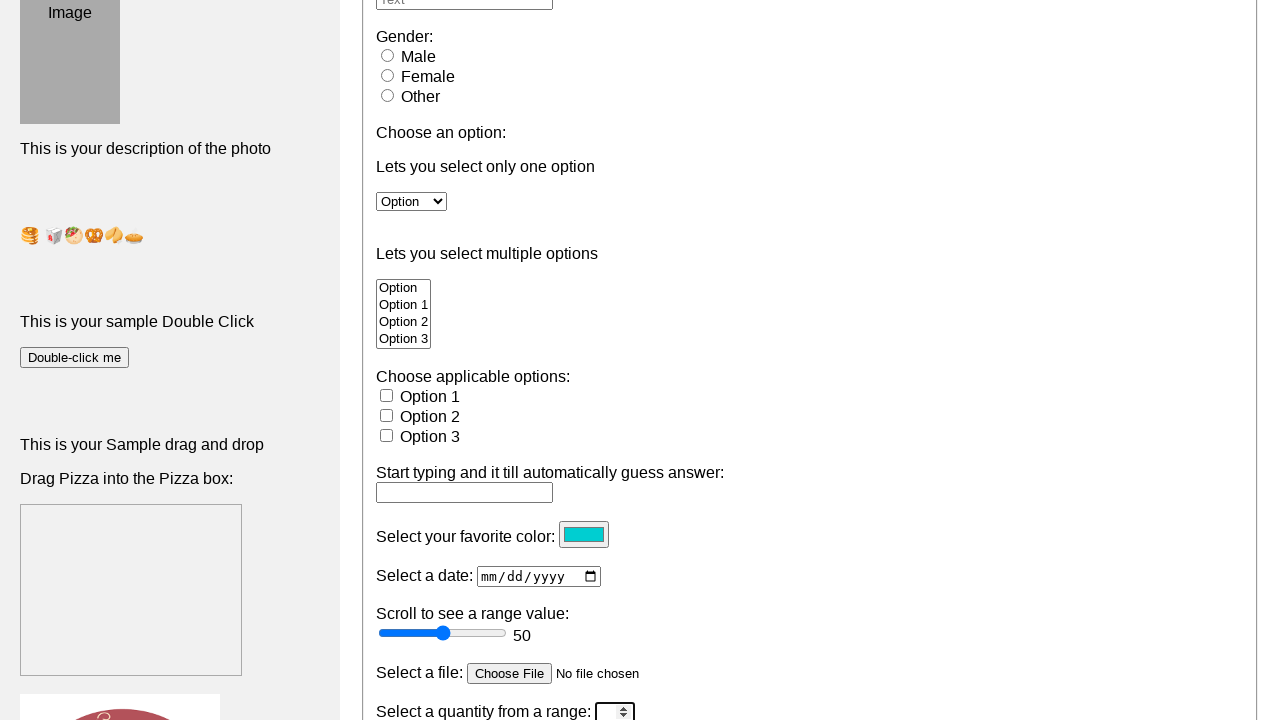

Filled quantity field with value 5 on #quantity
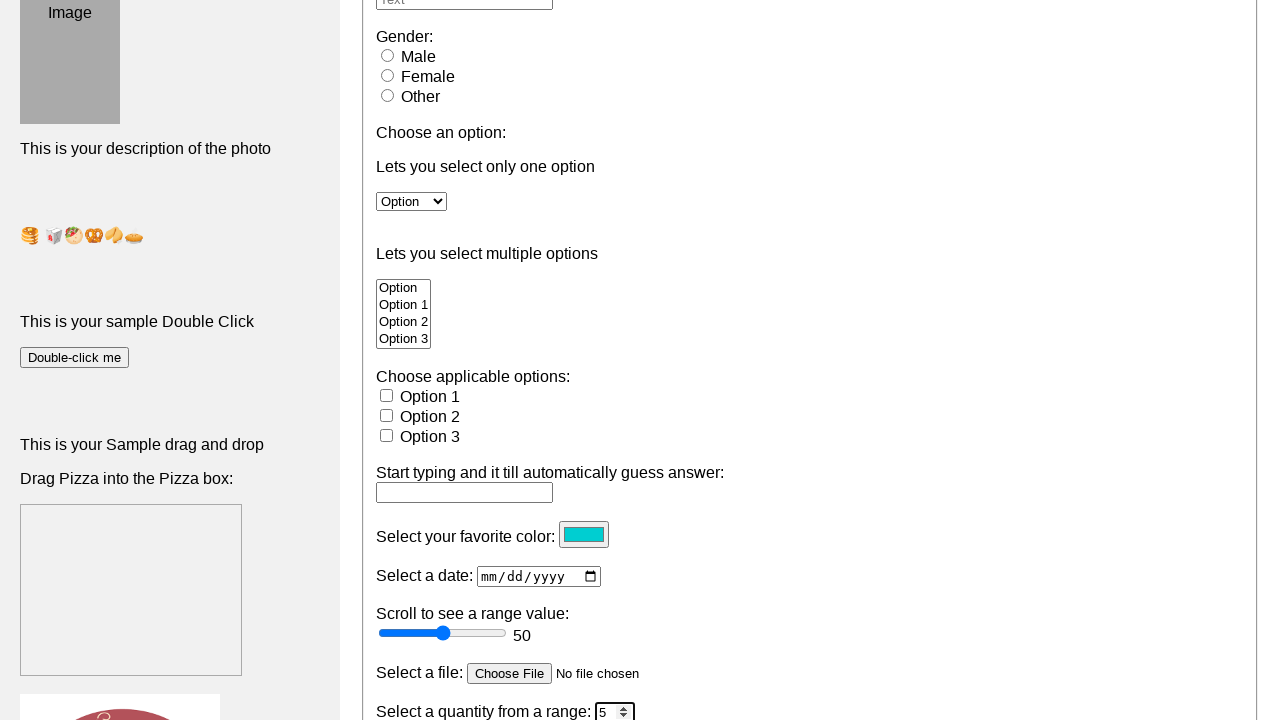

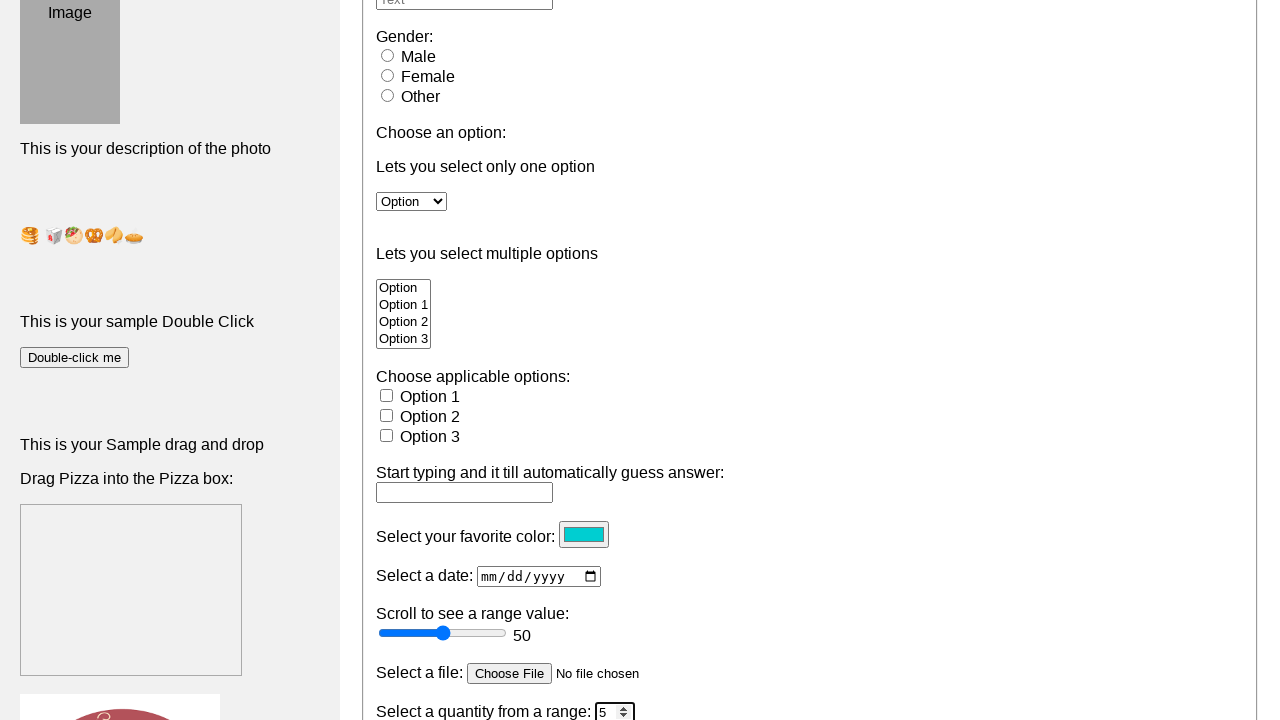